Tests product search functionality by searching for a product on the main page and then verifying the same product exists in the offers page

Starting URL: https://rahulshettyacademy.com/seleniumPractise/#/

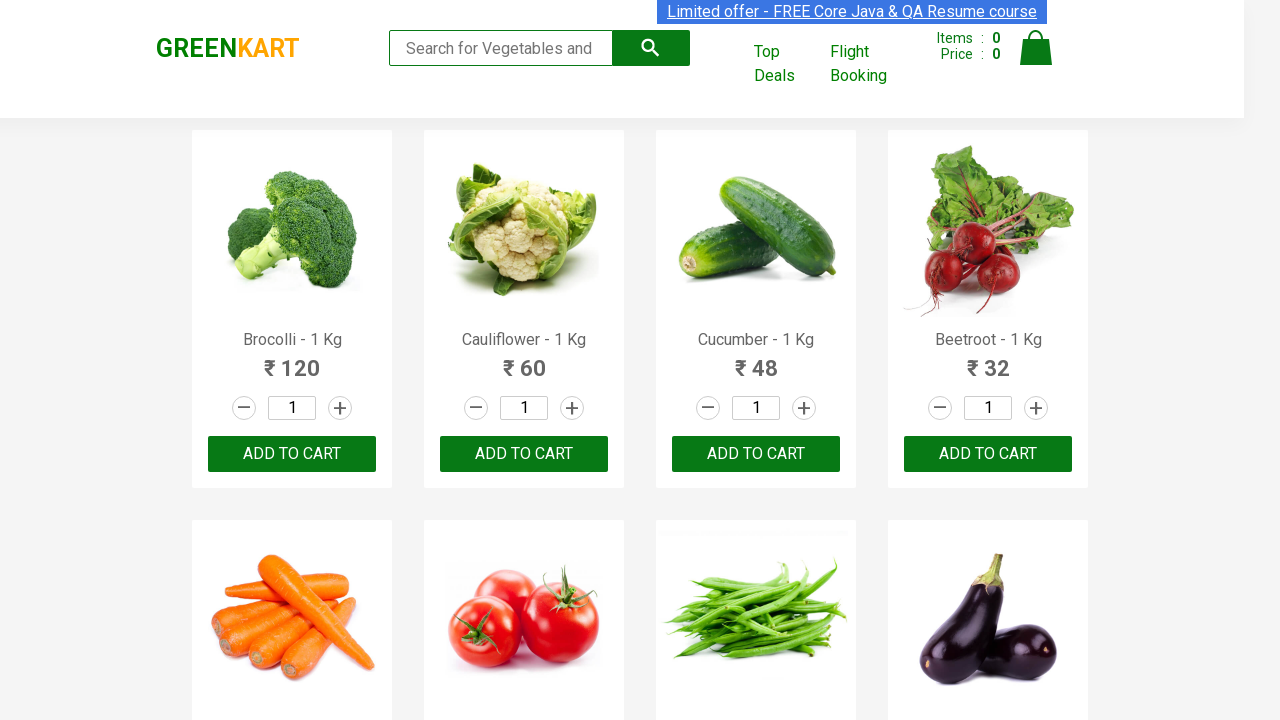

Filled search field with 'tom' on main page on input[type='search']
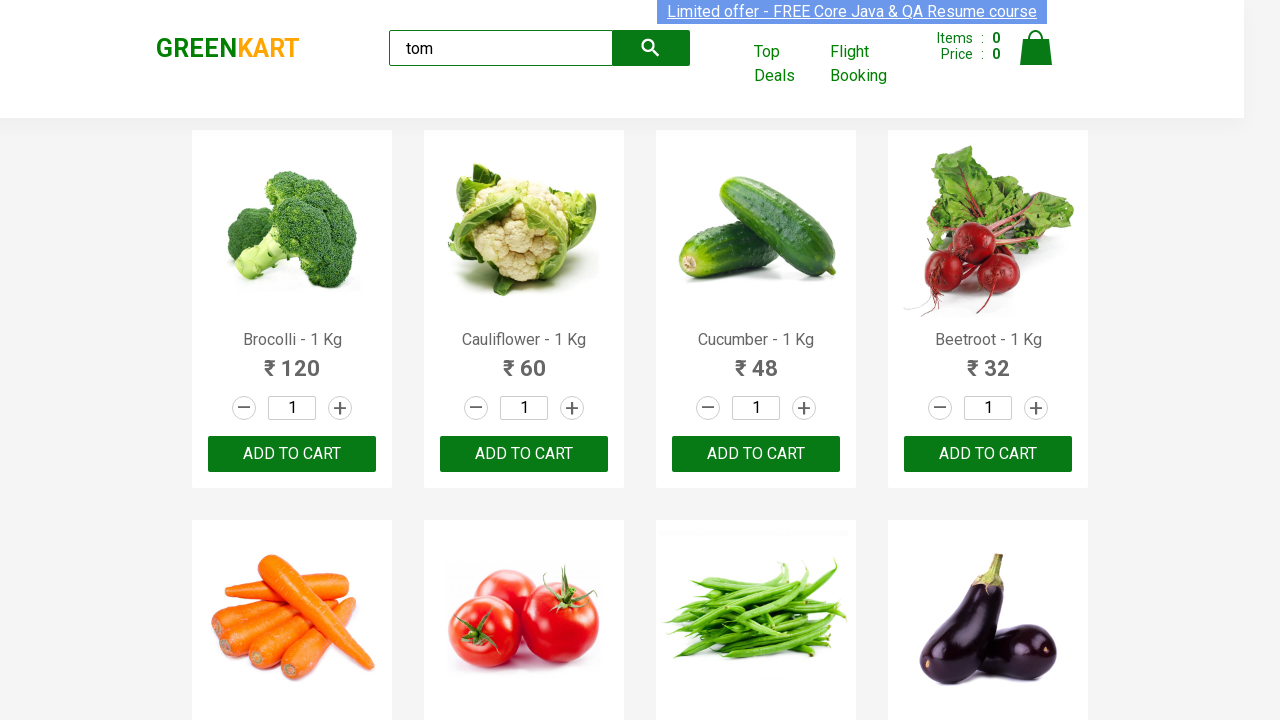

Waited 2500ms for search results to load
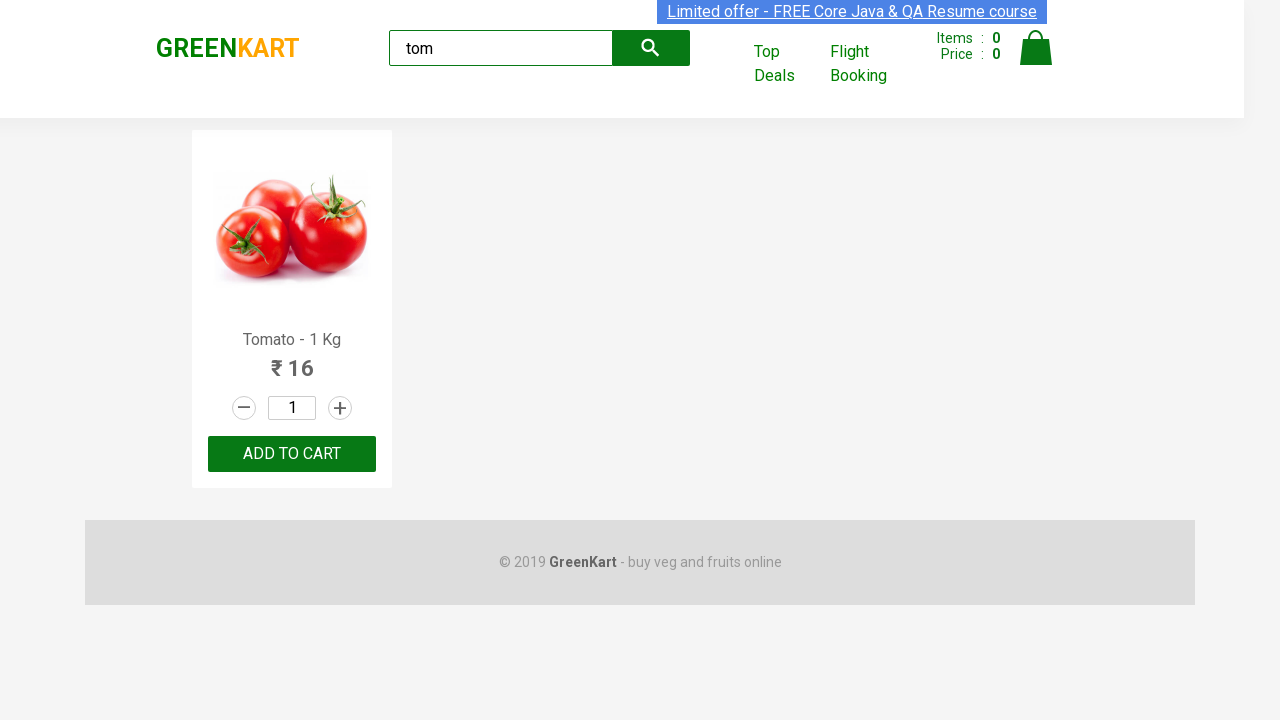

Extracted product name from search results: 'Tomato'
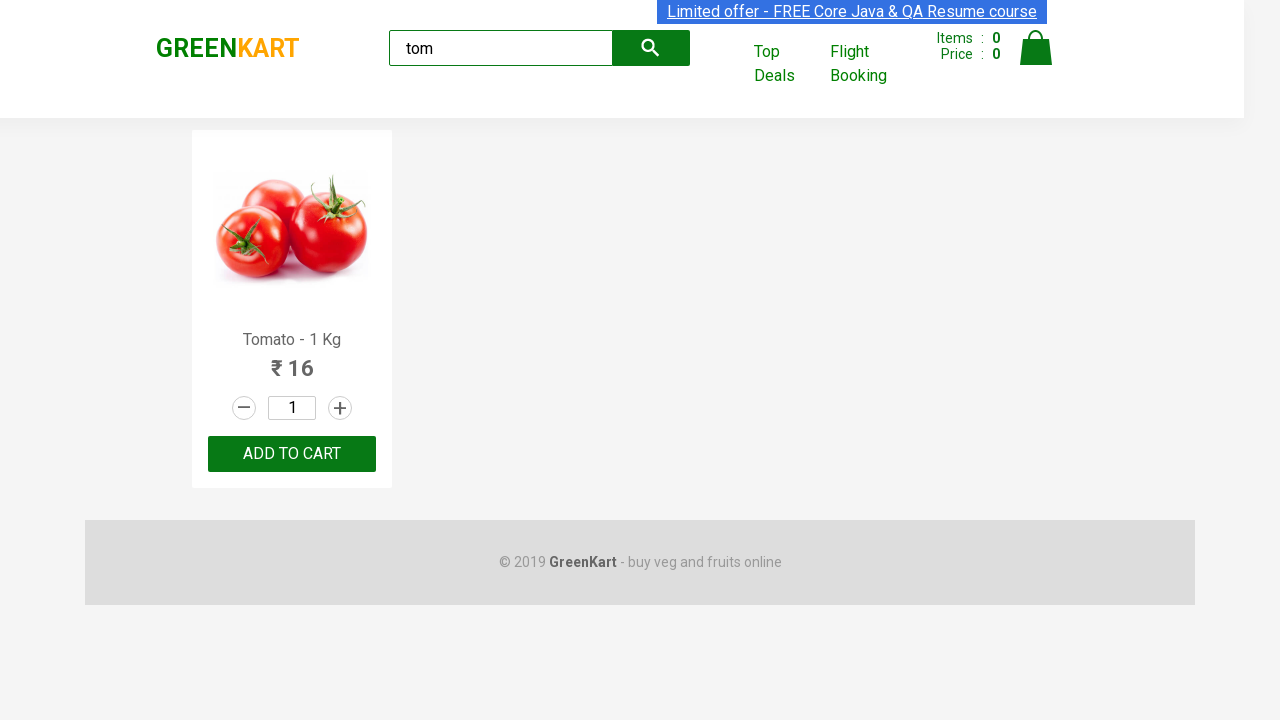

Clicked 'Top Deals' link to open offers page at (787, 64) on a:text('Top Deals')
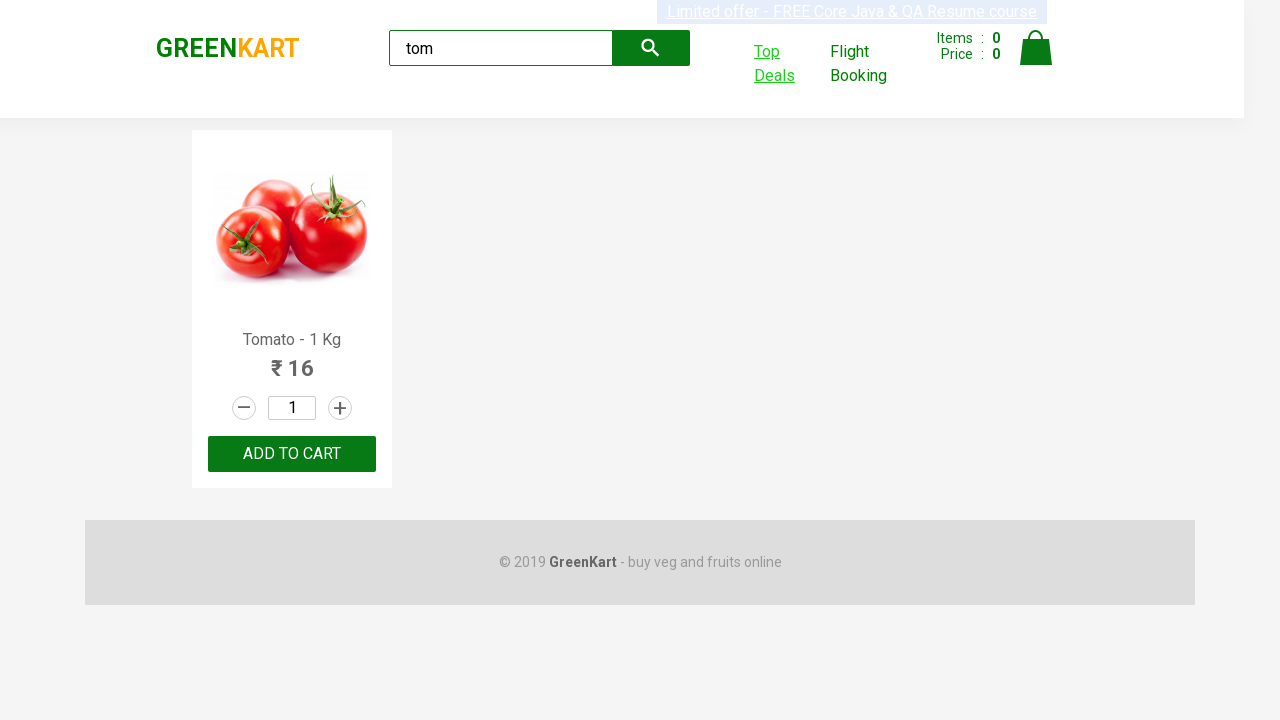

Captured offers page popup
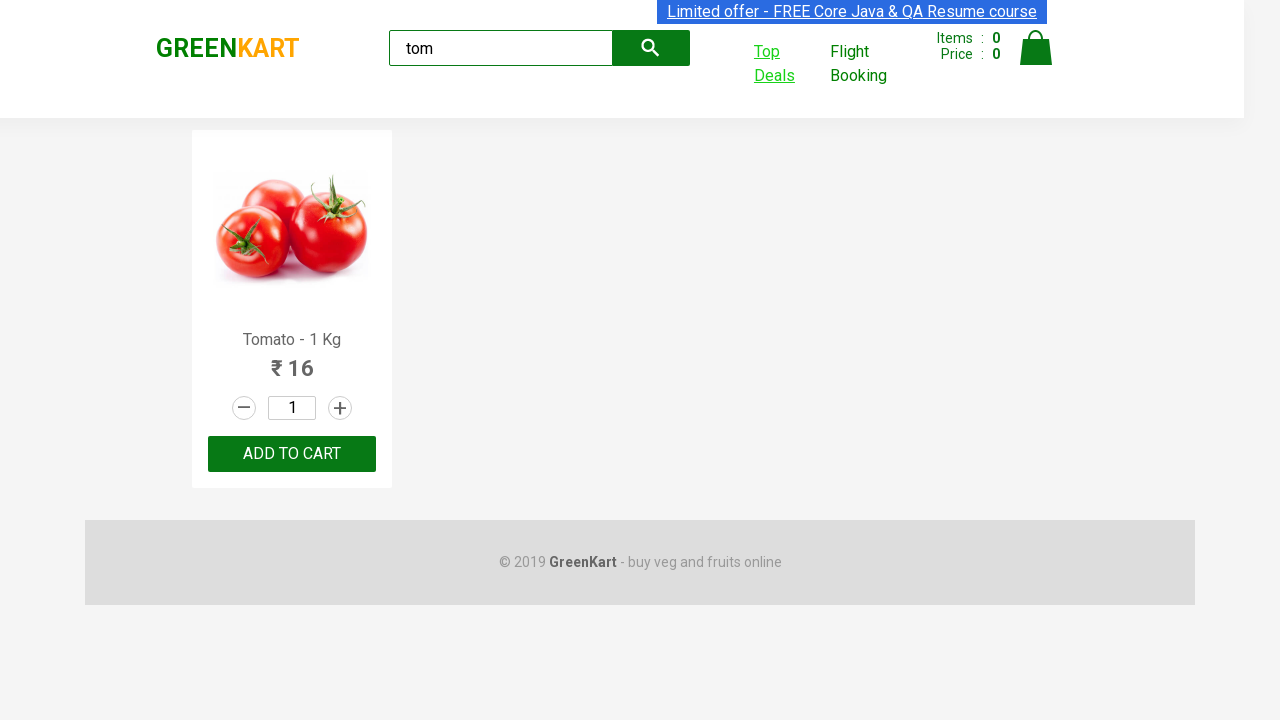

Filled search field with 'tom' on offers page on #search-field
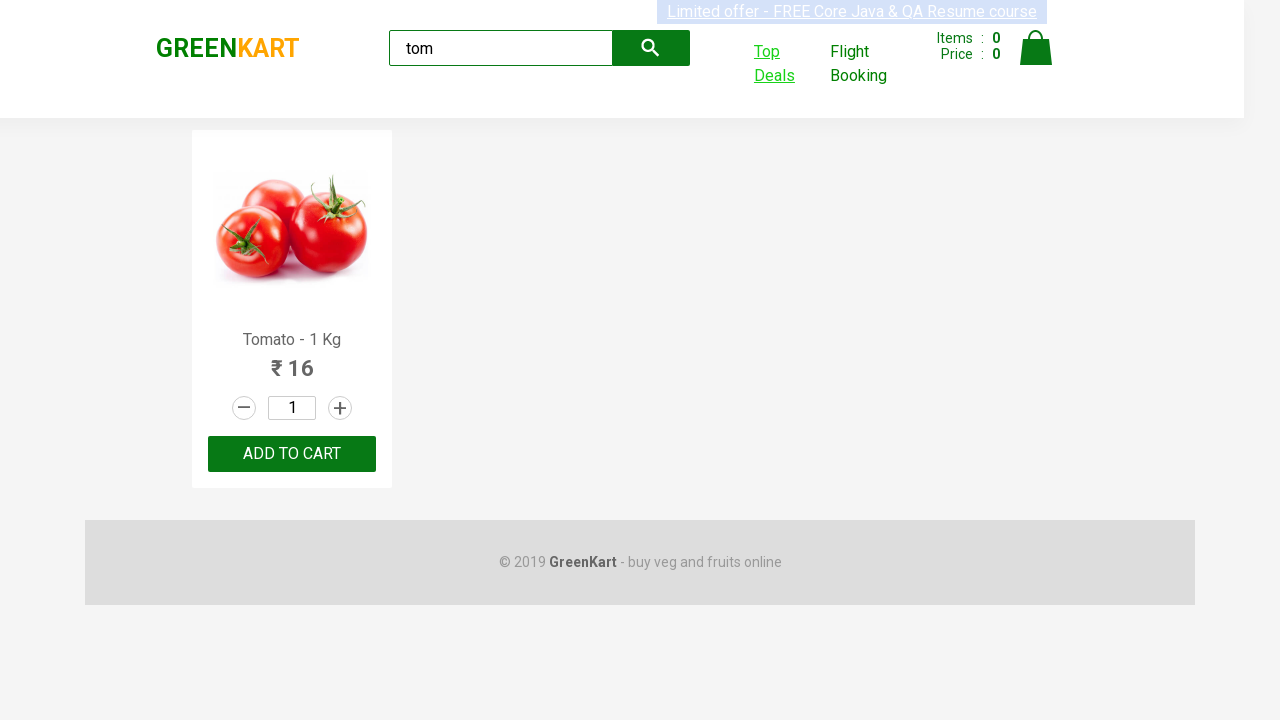

Waited 2500ms for offers page search results to load
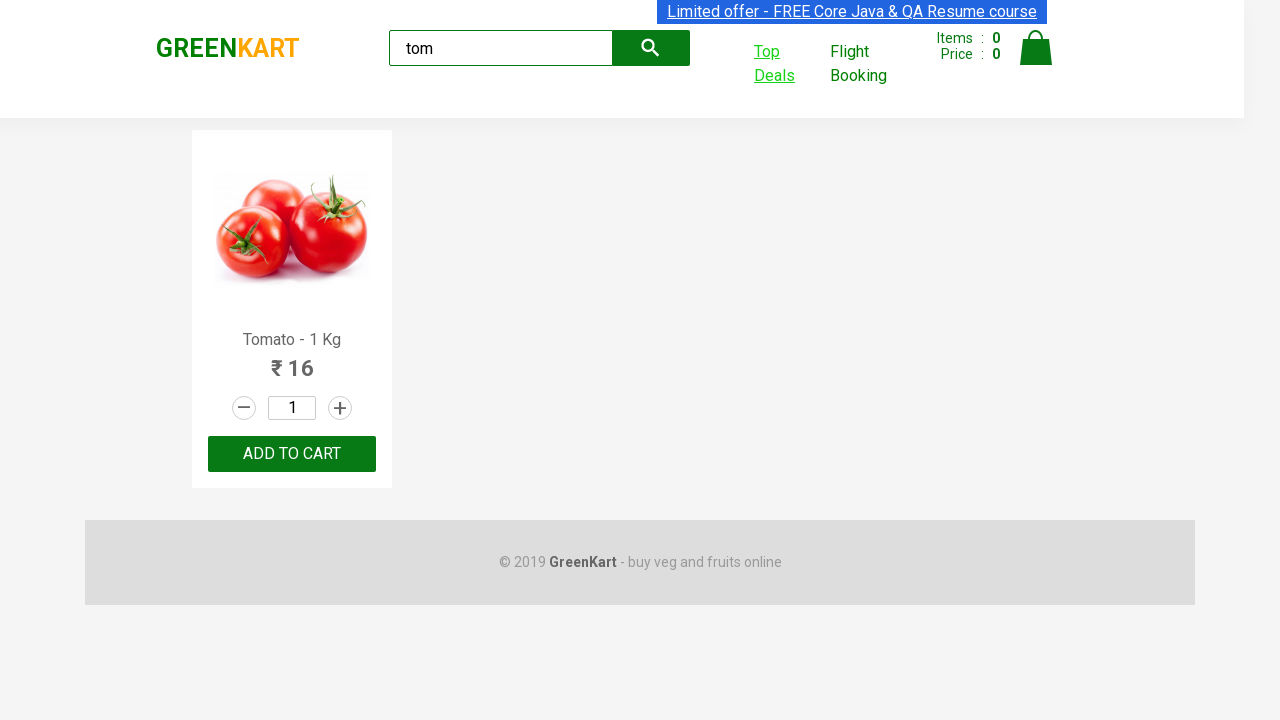

Extracted product name from offers page: 'Tomato'
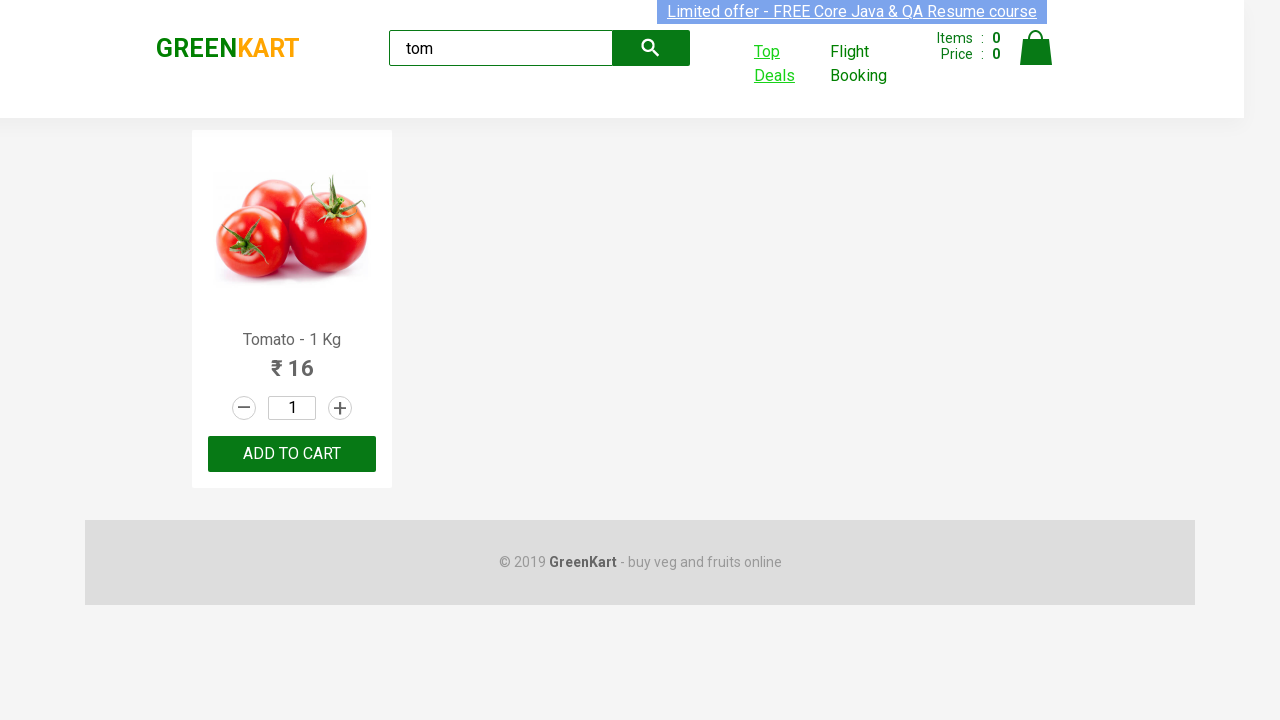

Verified product names match: main page 'Tomato' == offers page 'Tomato'
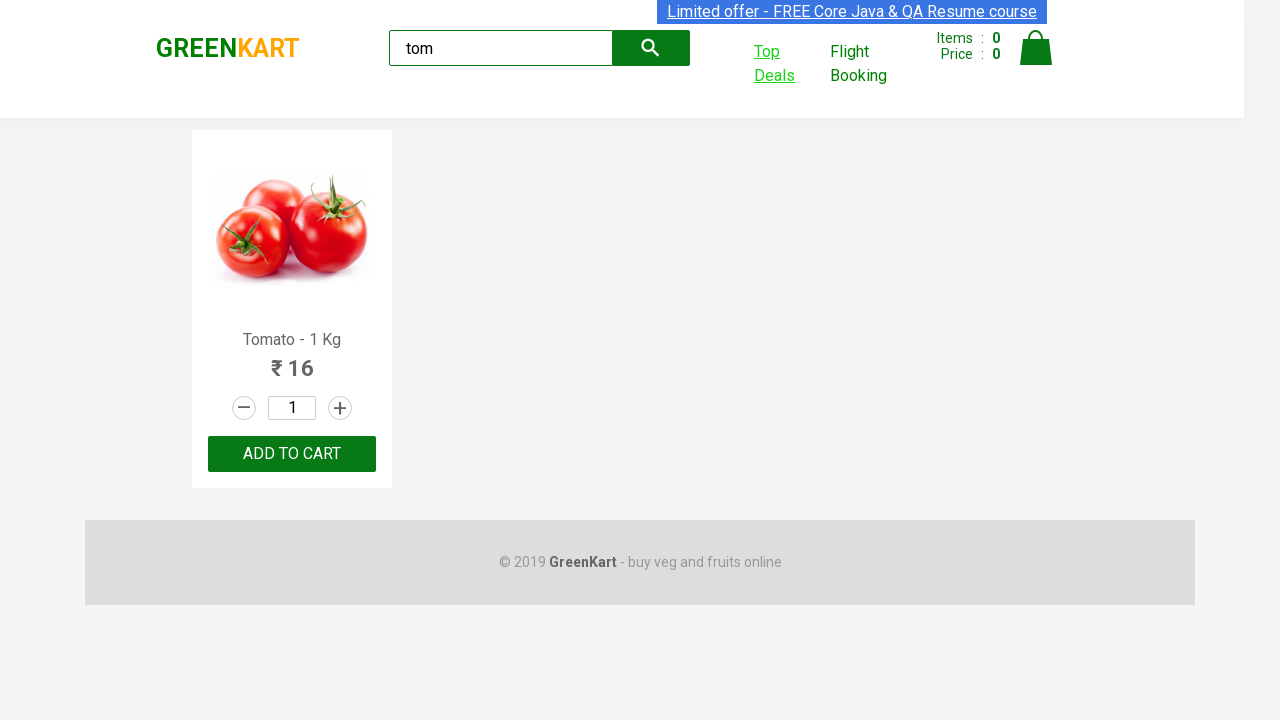

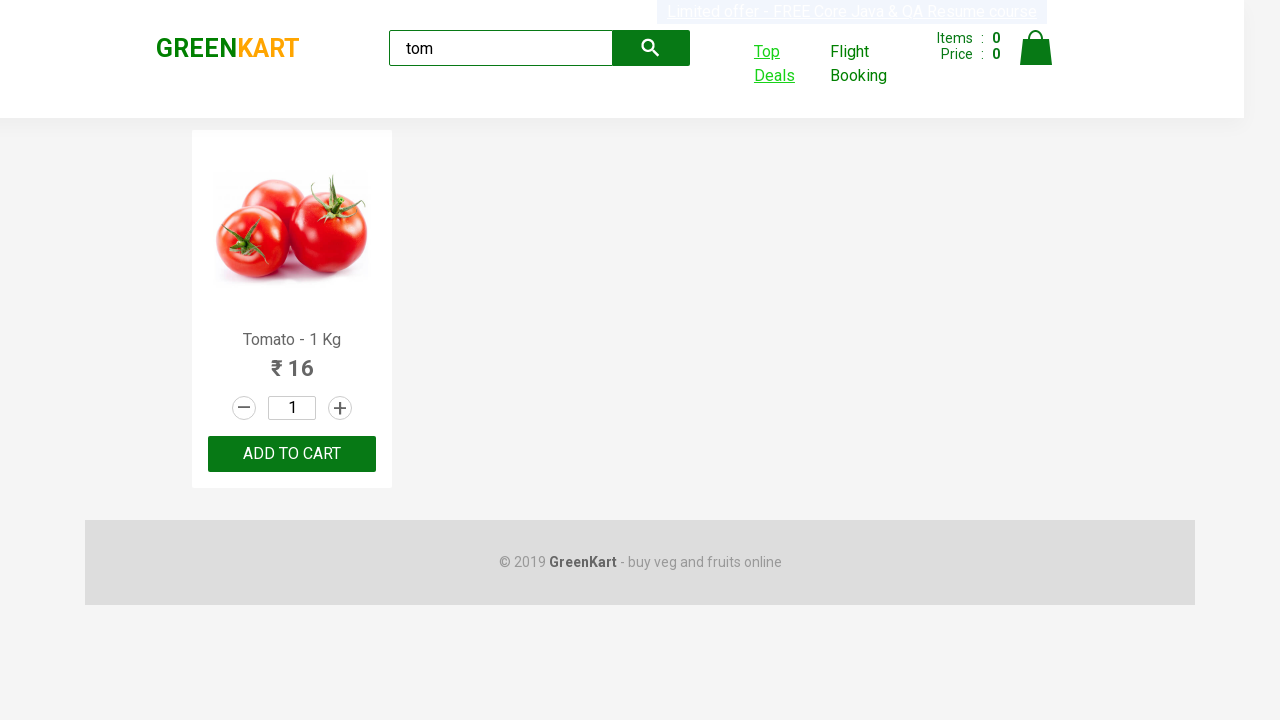